Tests window handling functionality by clicking a button that opens multiple windows and counting the total number of opened tabs

Starting URL: https://leafground.com/window.xhtml

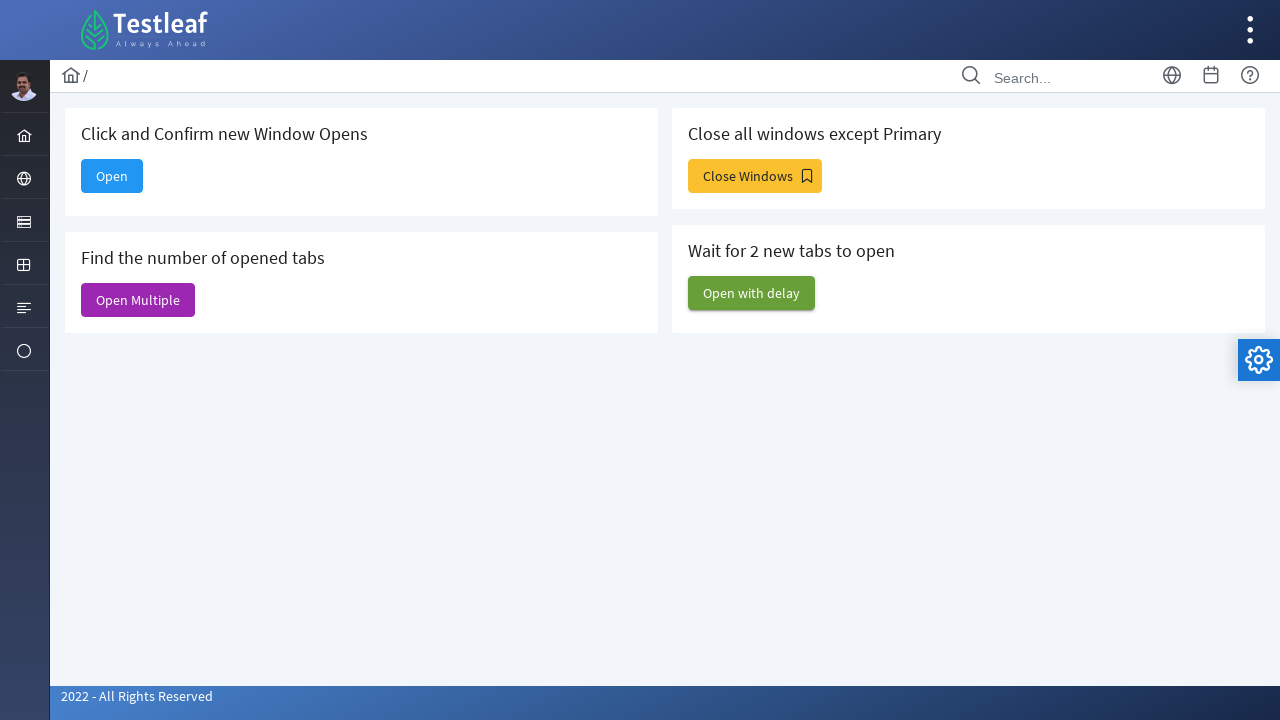

Clicked 'Open Multiple' button to open multiple windows at (138, 300) on xpath=//span[text()='Open Multiple']
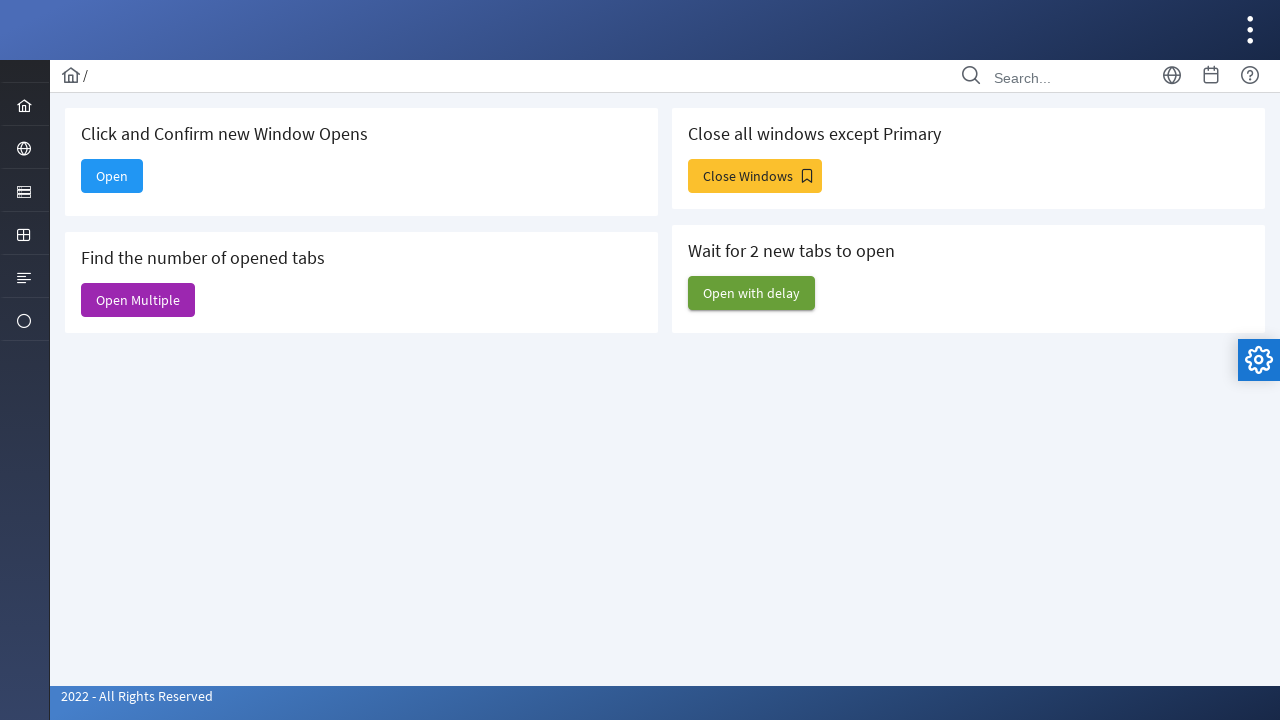

Retrieved all pages/tabs from context: 6 total
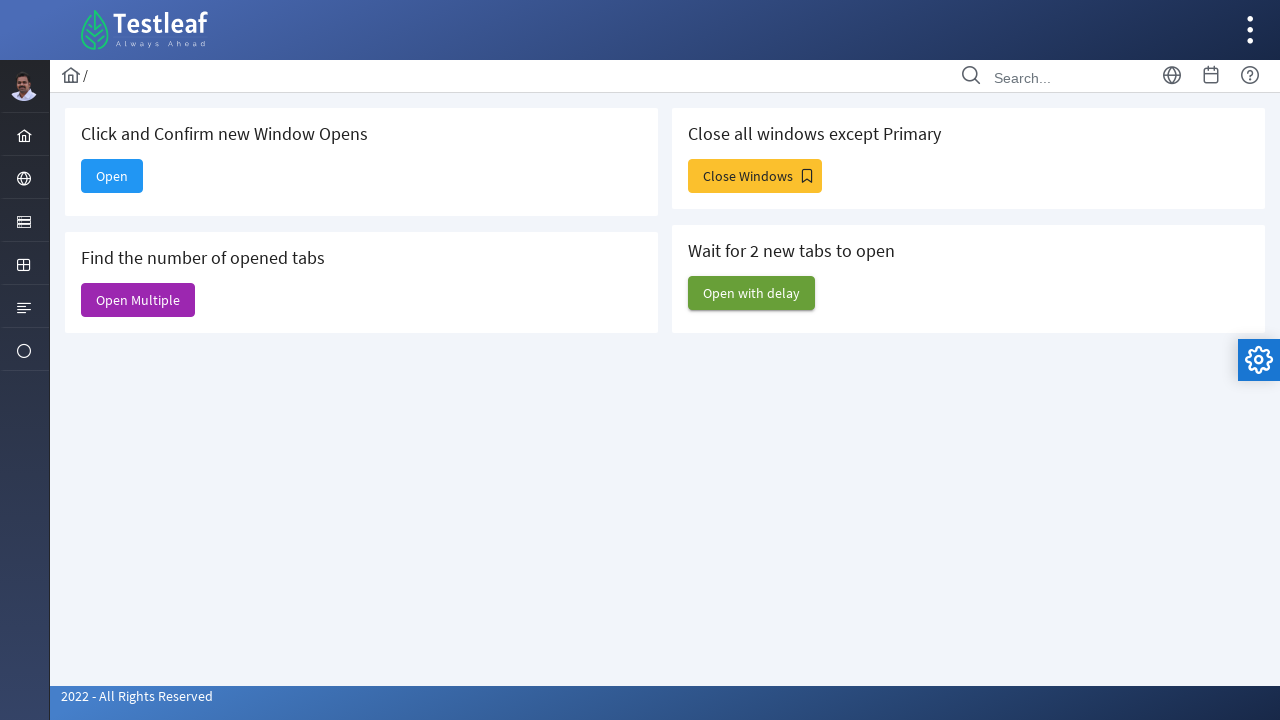

Printed total number of tabs opened: 6
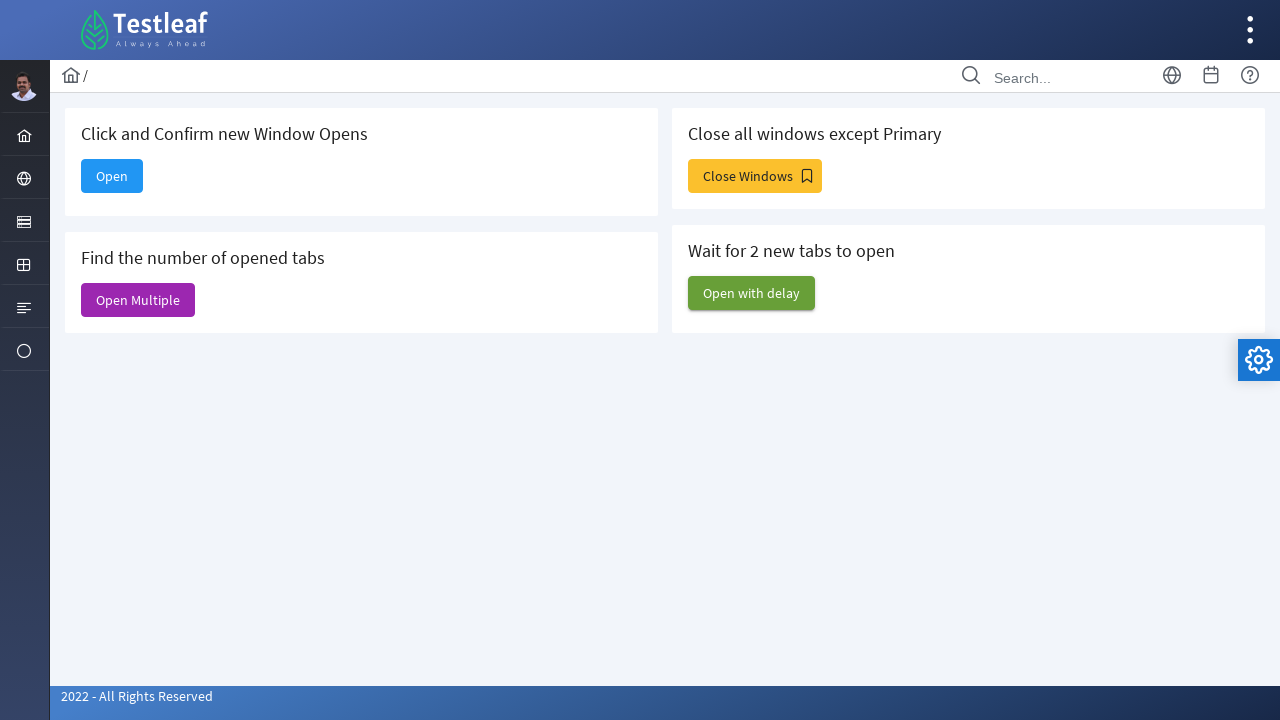

Retrieved main page title: Window
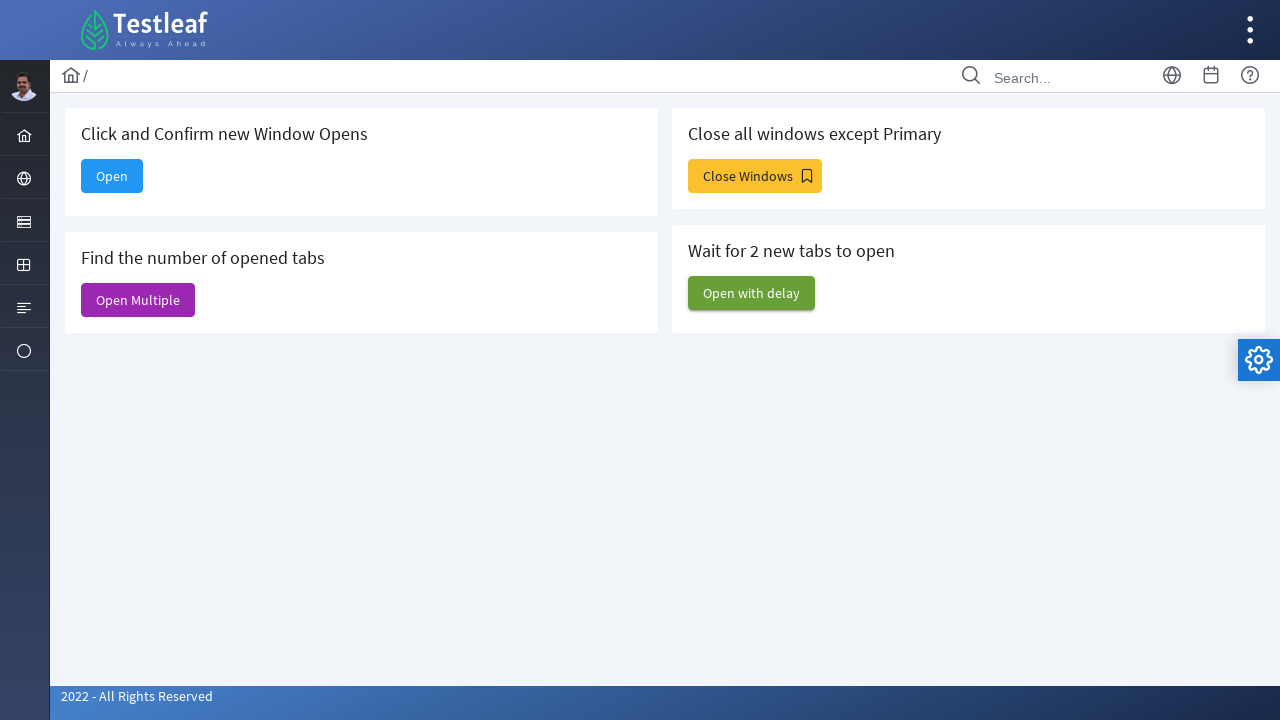

Printed main page title: Window
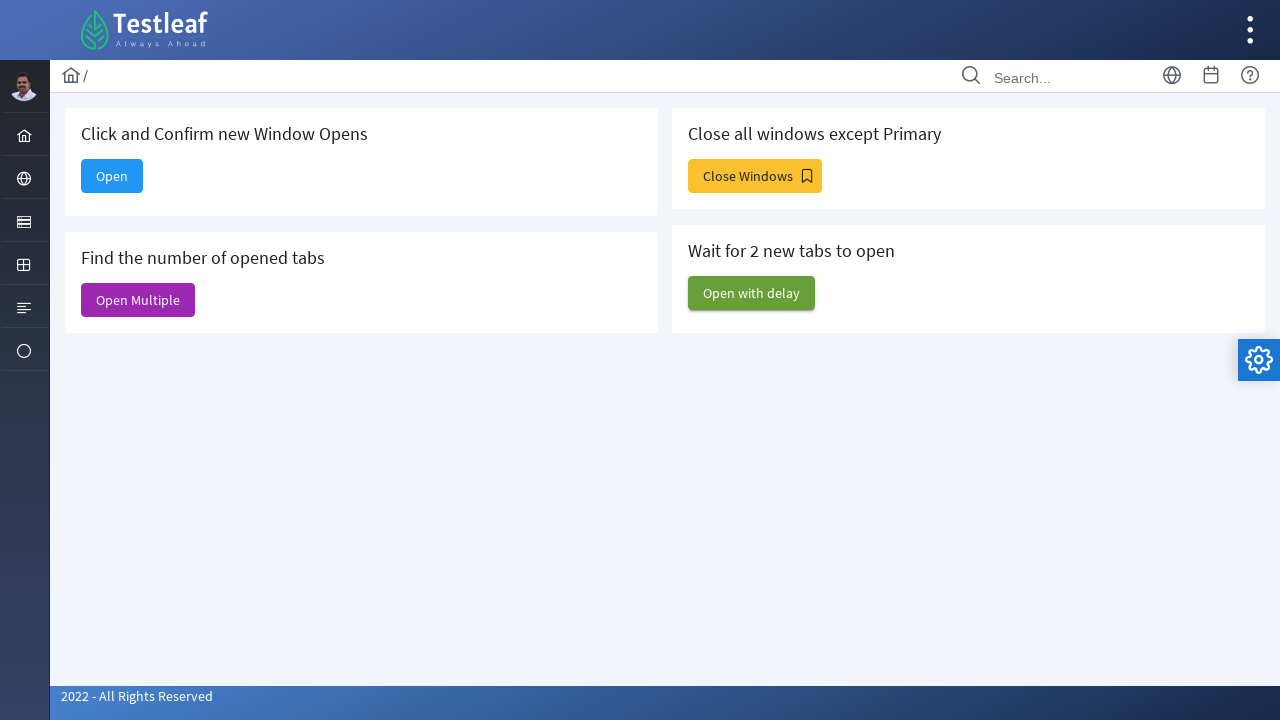

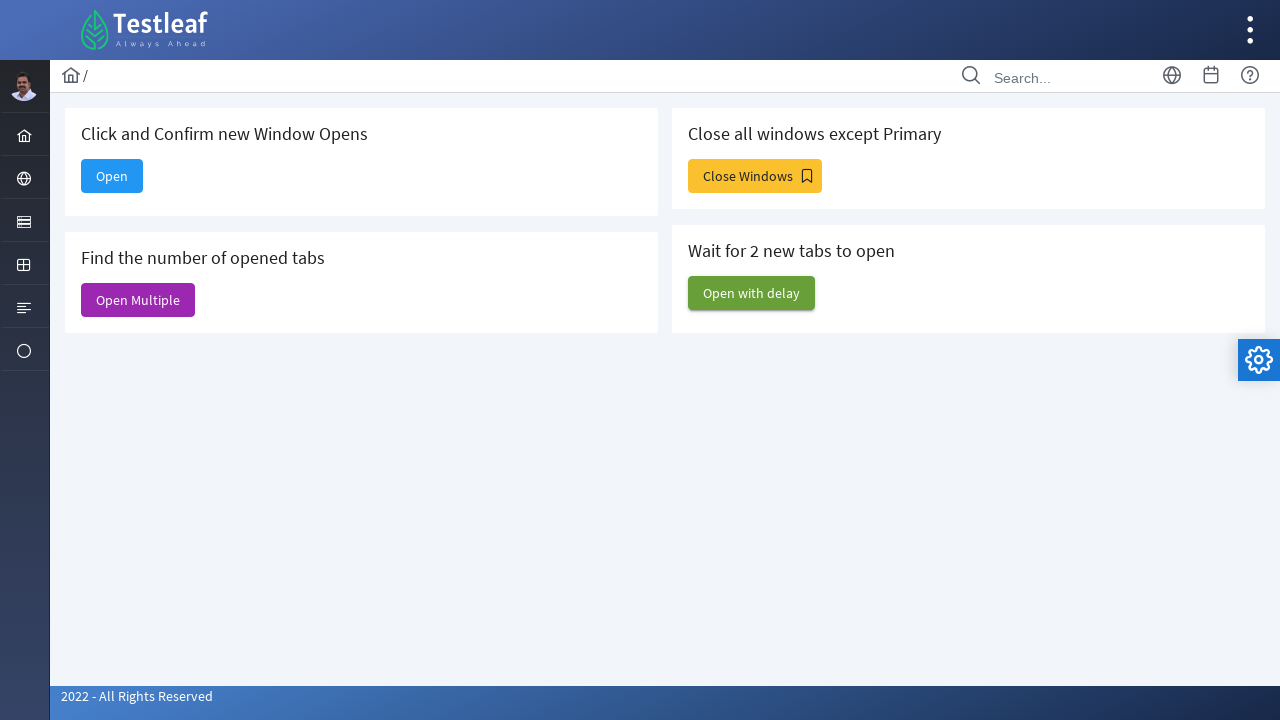